Tests JavaScript confirm dialog handling by triggering it and dismissing it

Starting URL: https://the-internet.herokuapp.com/javascript_alerts

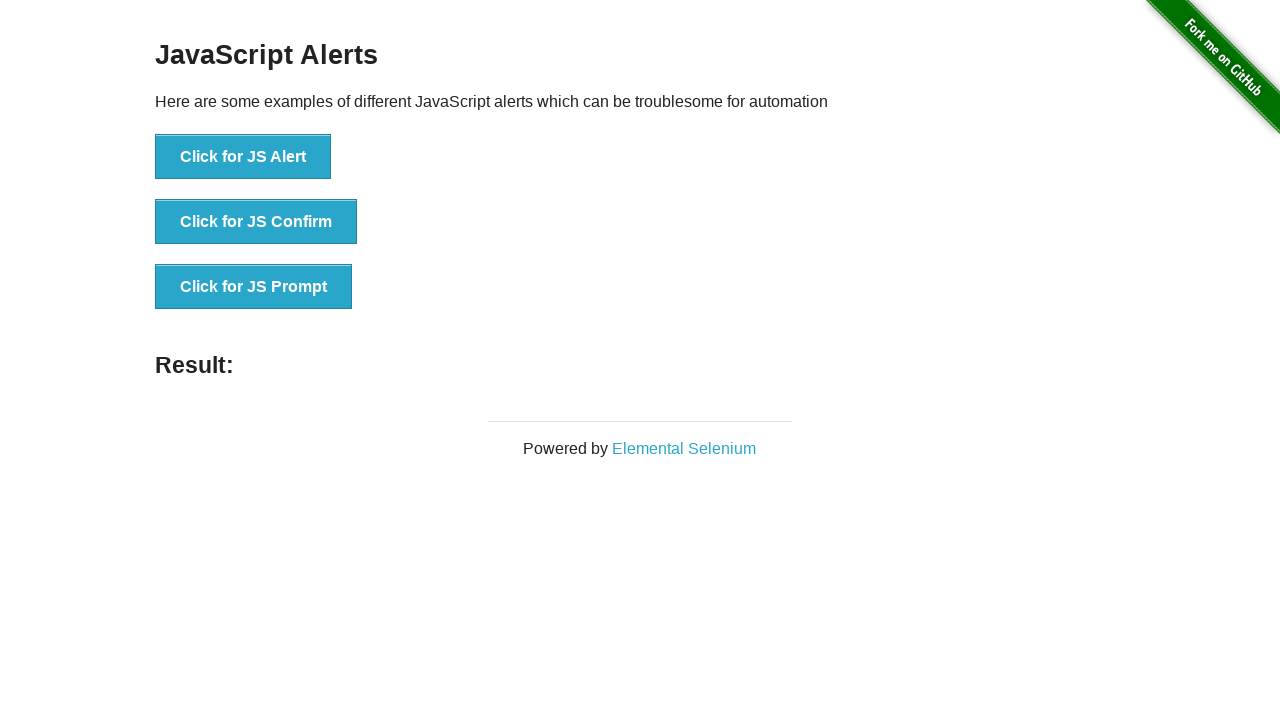

Set up dialog handler to dismiss confirm dialogs
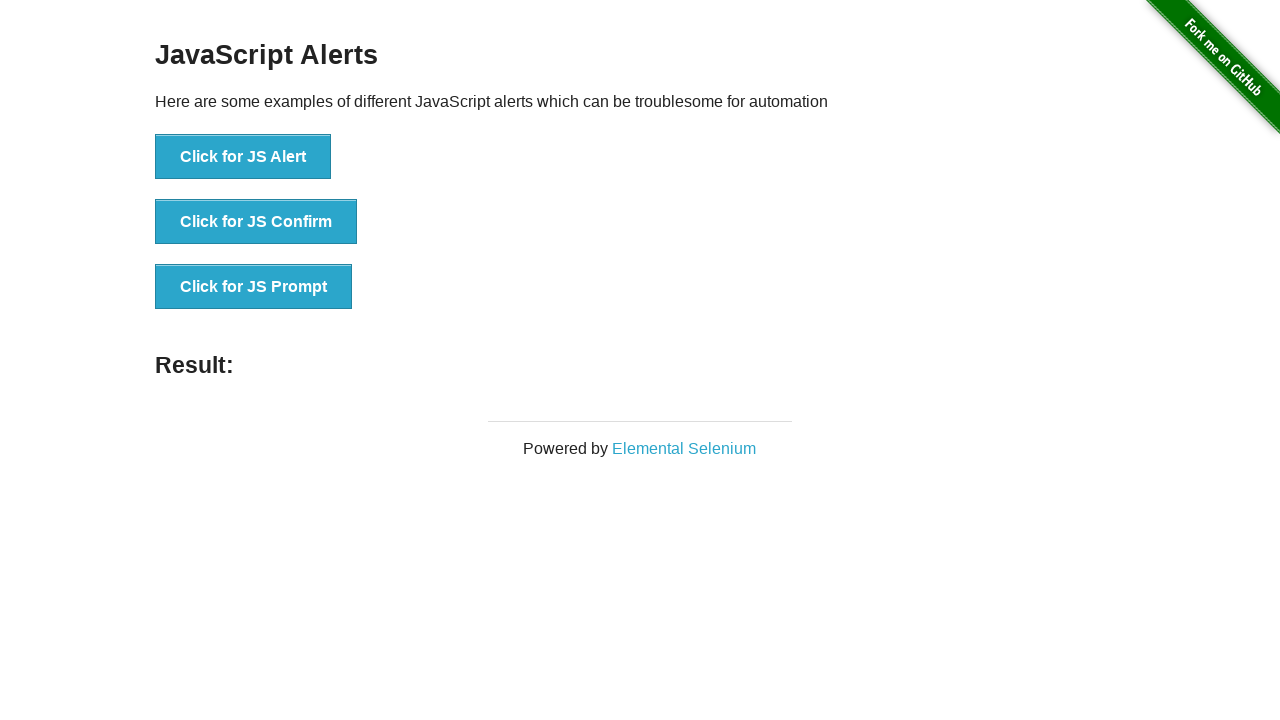

Clicked button to trigger JavaScript confirm dialog at (256, 222) on xpath=//ul[1]/li[2]/button[1]
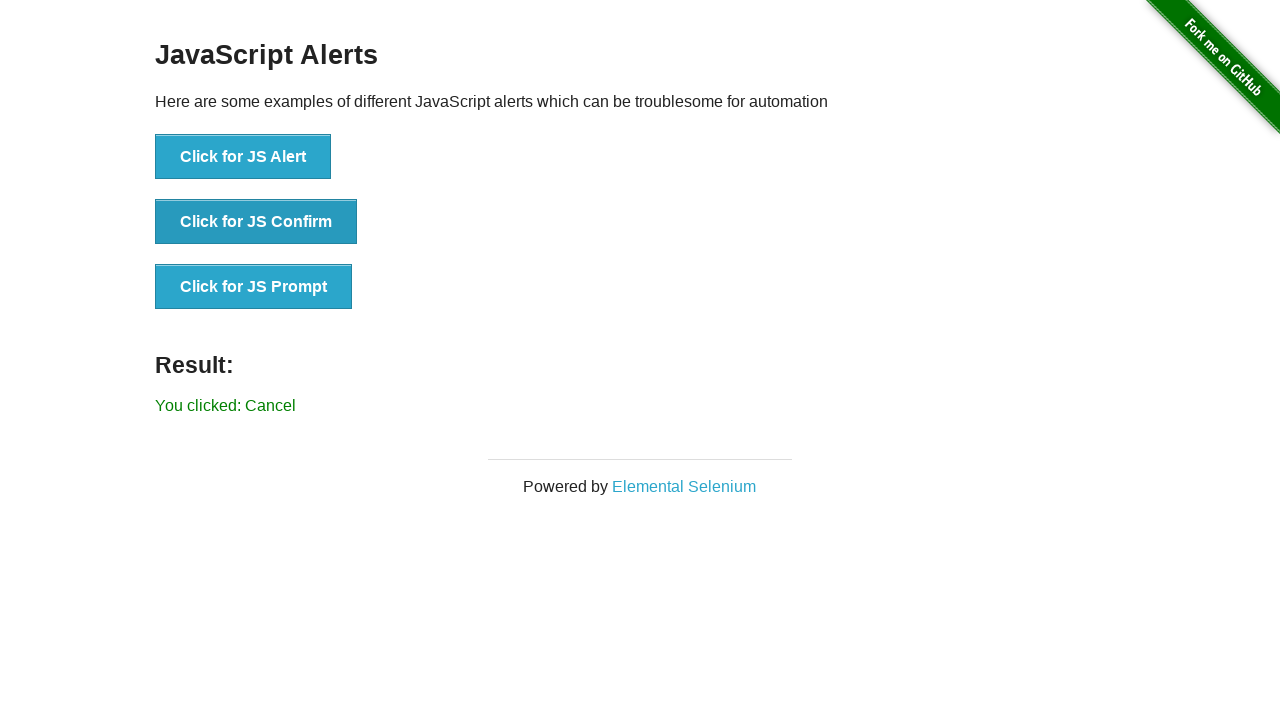

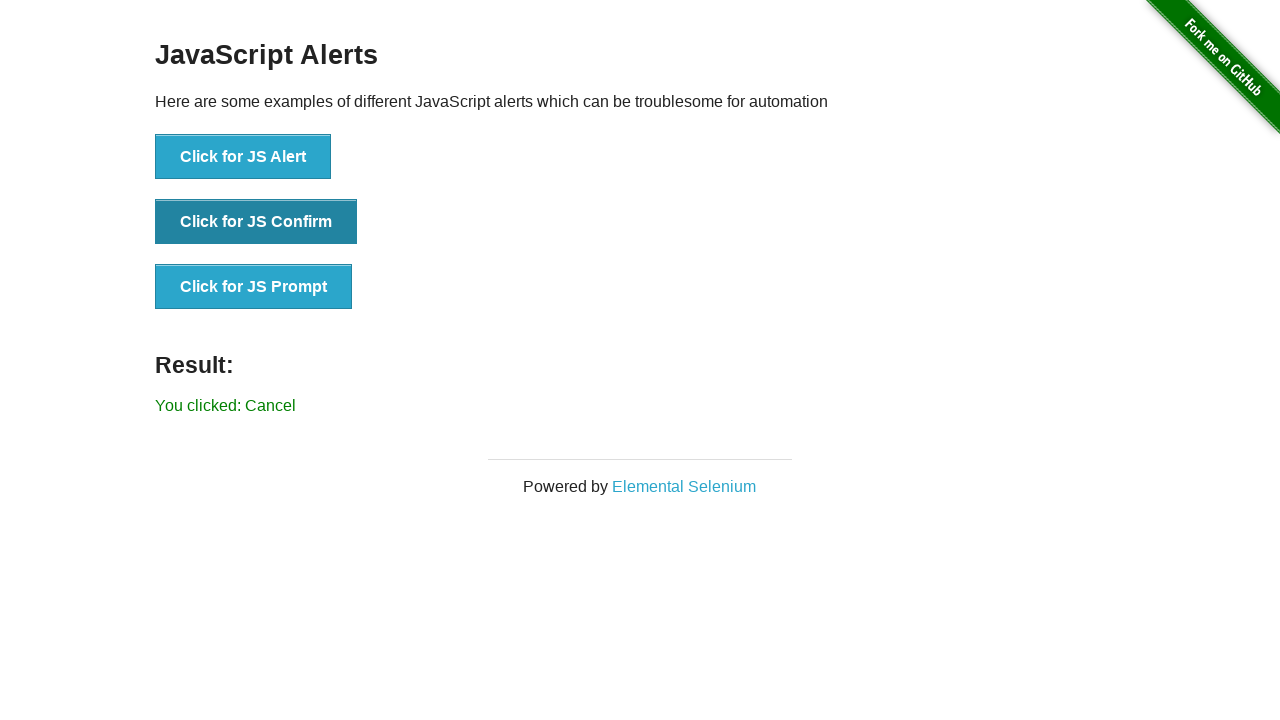